Tests checkbox functionality on a practice page by clicking a radio button for round trip, then clicking and verifying a student discount checkbox

Starting URL: https://rahulshettyacademy.com/dropdownsPractise/

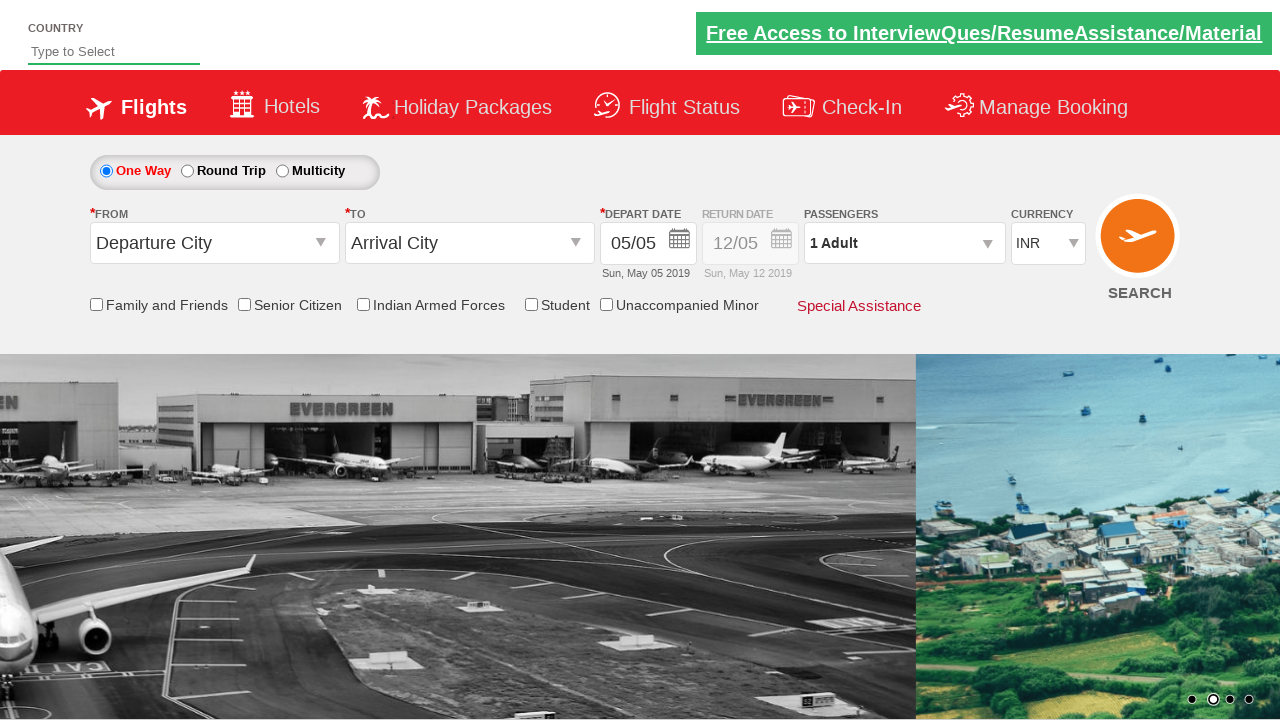

Clicked round trip radio button at (187, 171) on #ctl00_mainContent_rbtnl_Trip_1
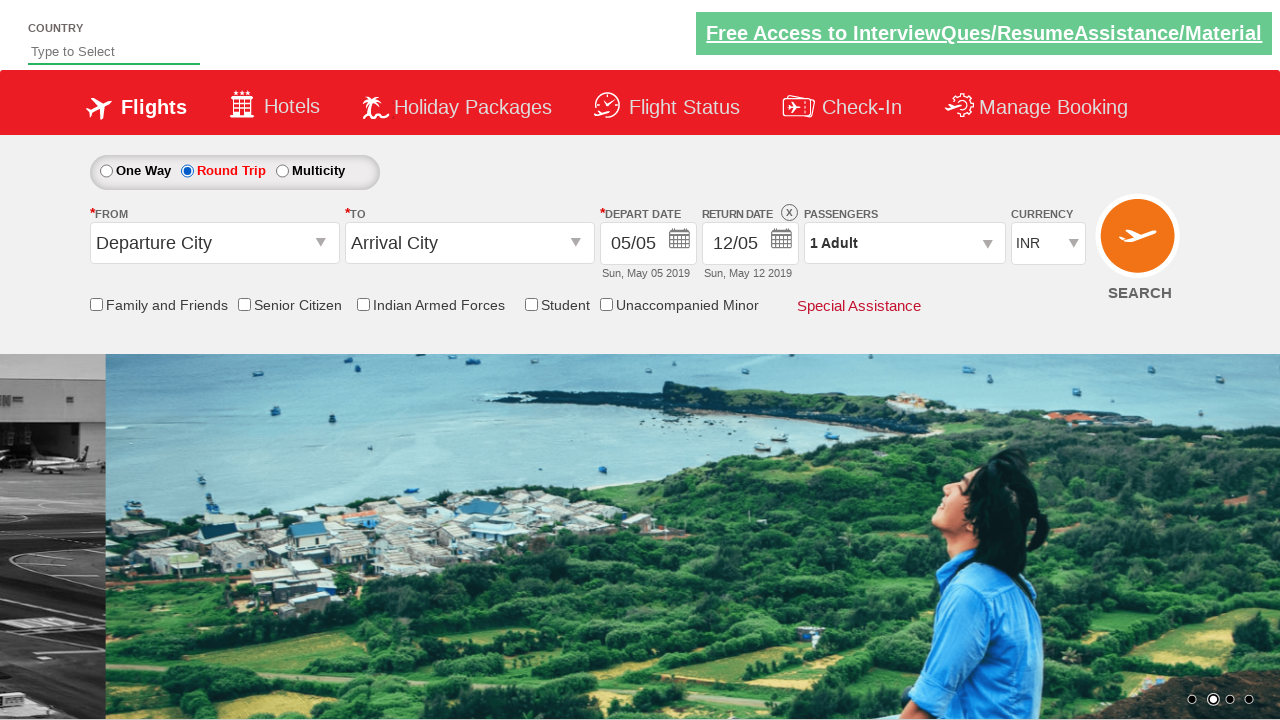

Clicked student div to expand student options at (557, 305) on #StudentDiv
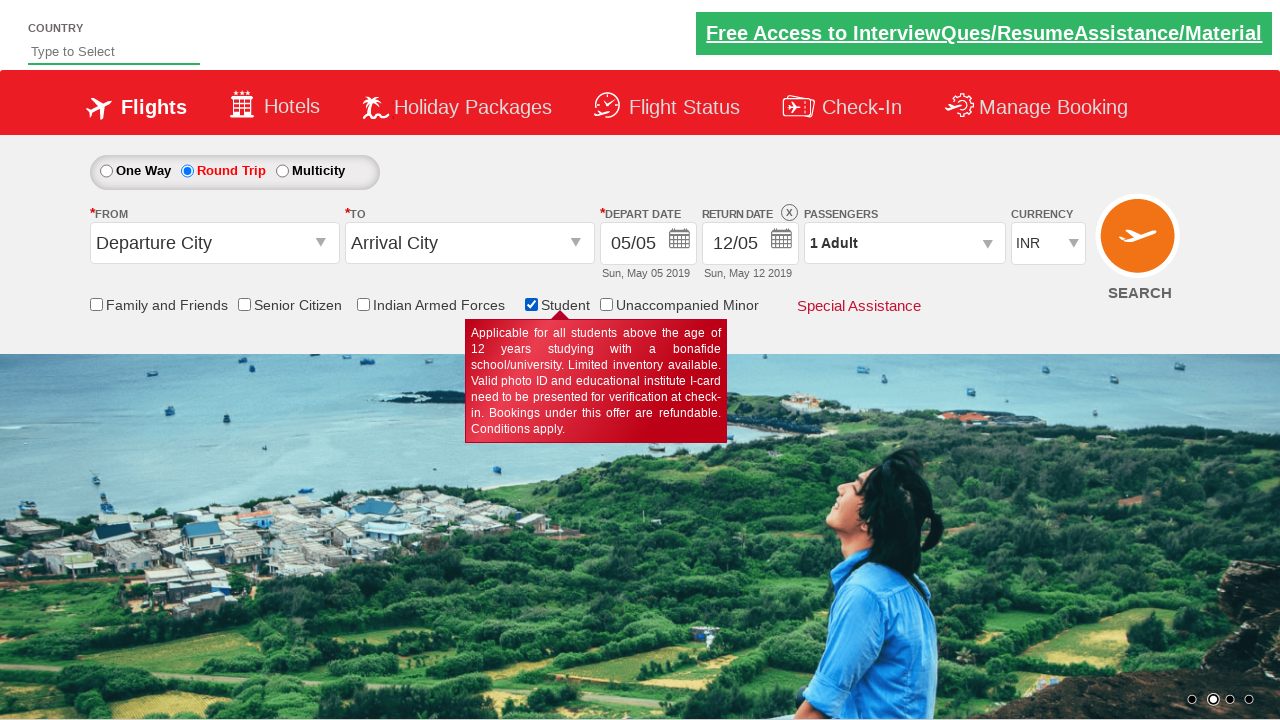

Located student discount checkbox element
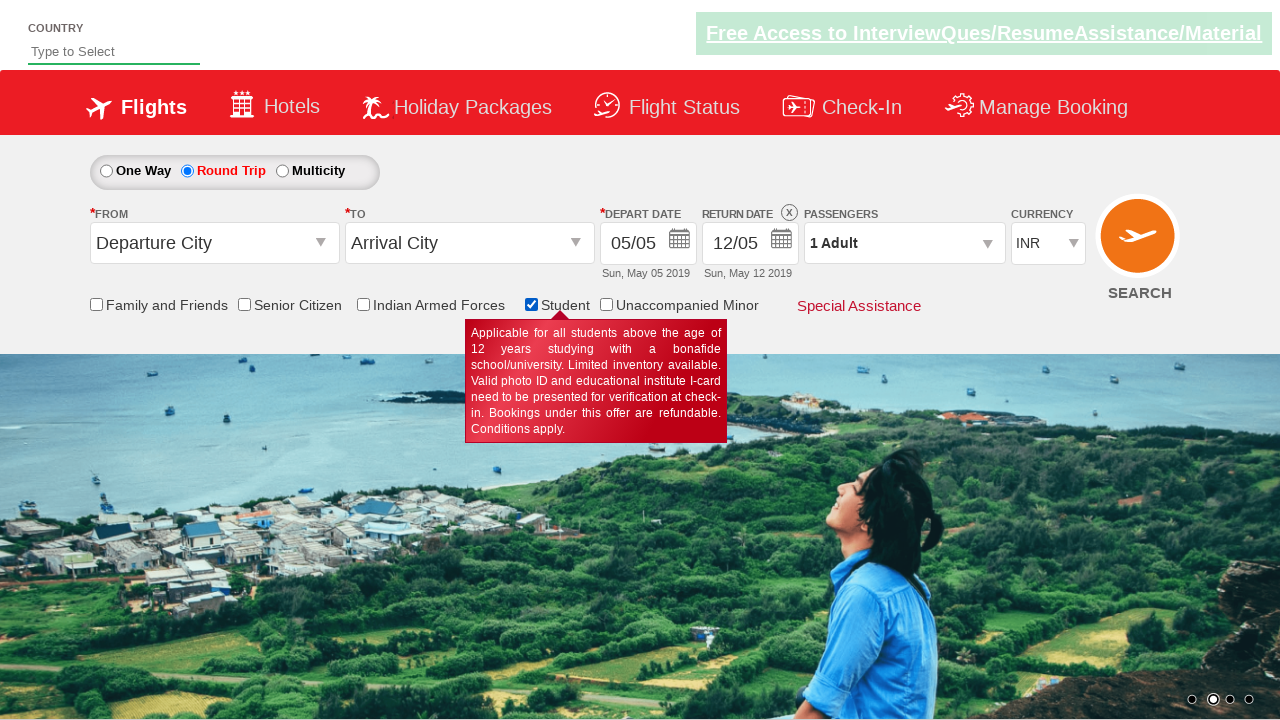

Verified student discount checkbox is selected
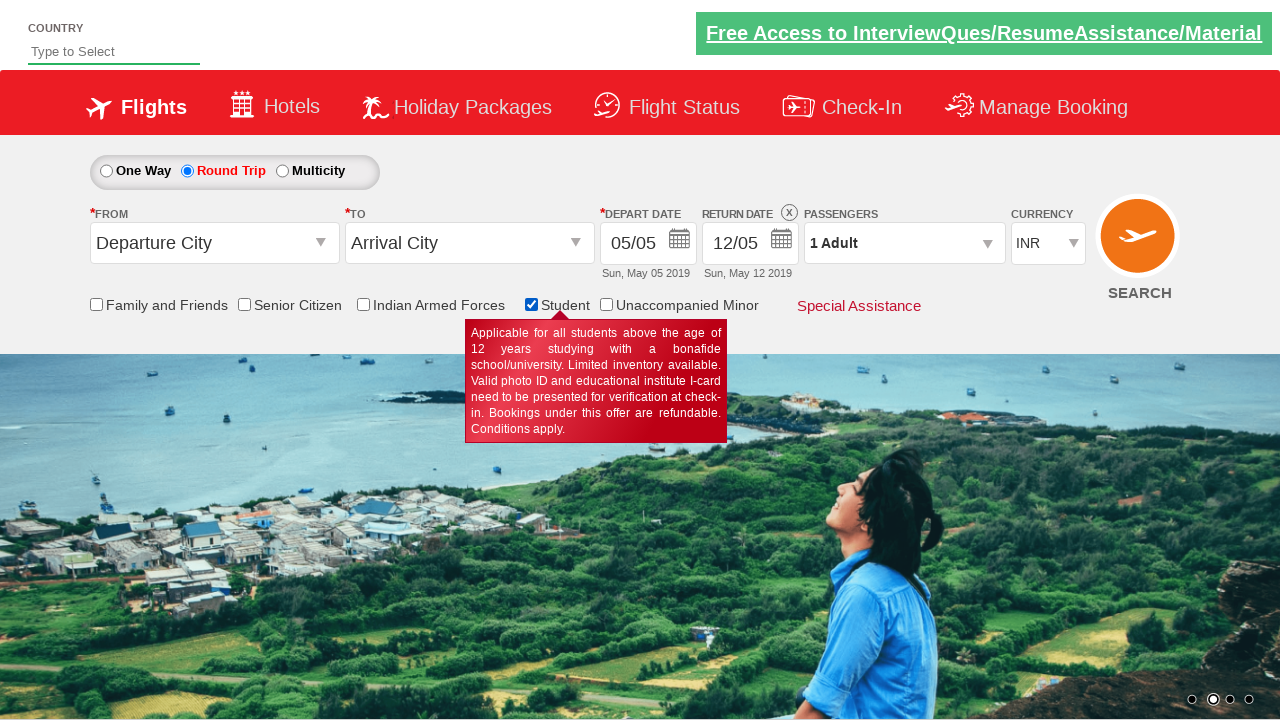

Counted all checkboxes on page: 6 total
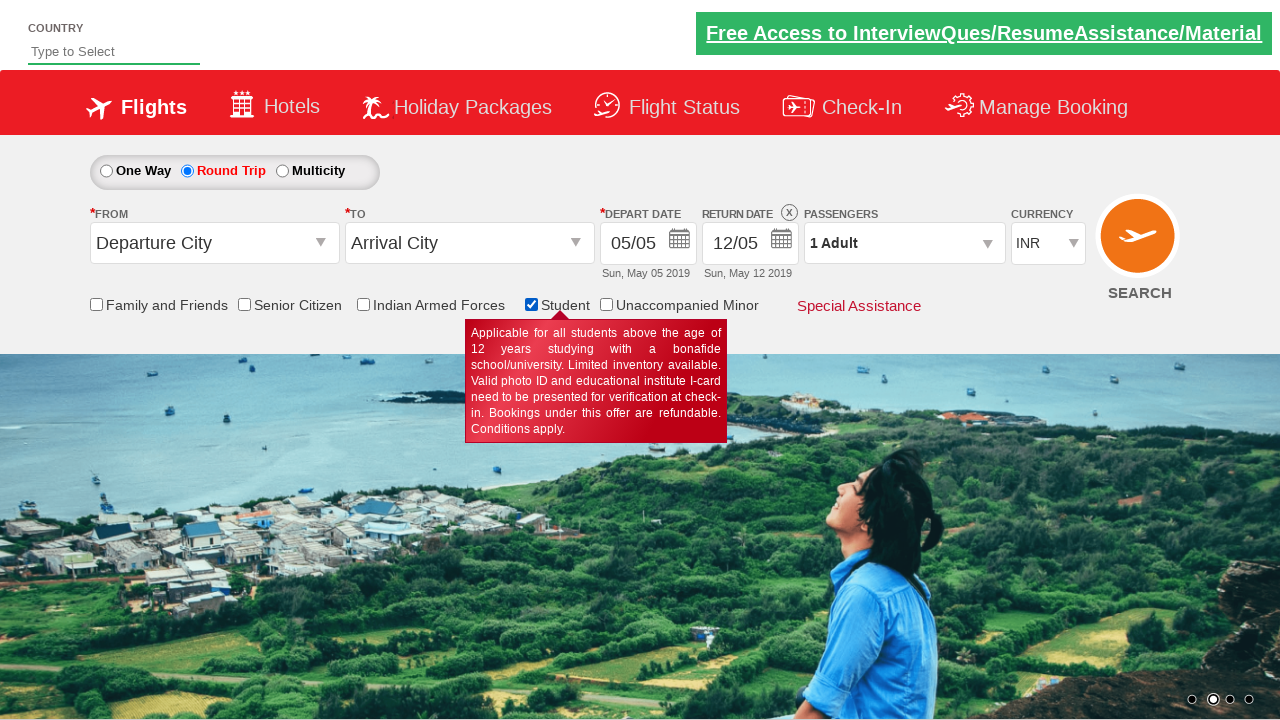

Printed checkbox count to console: 6
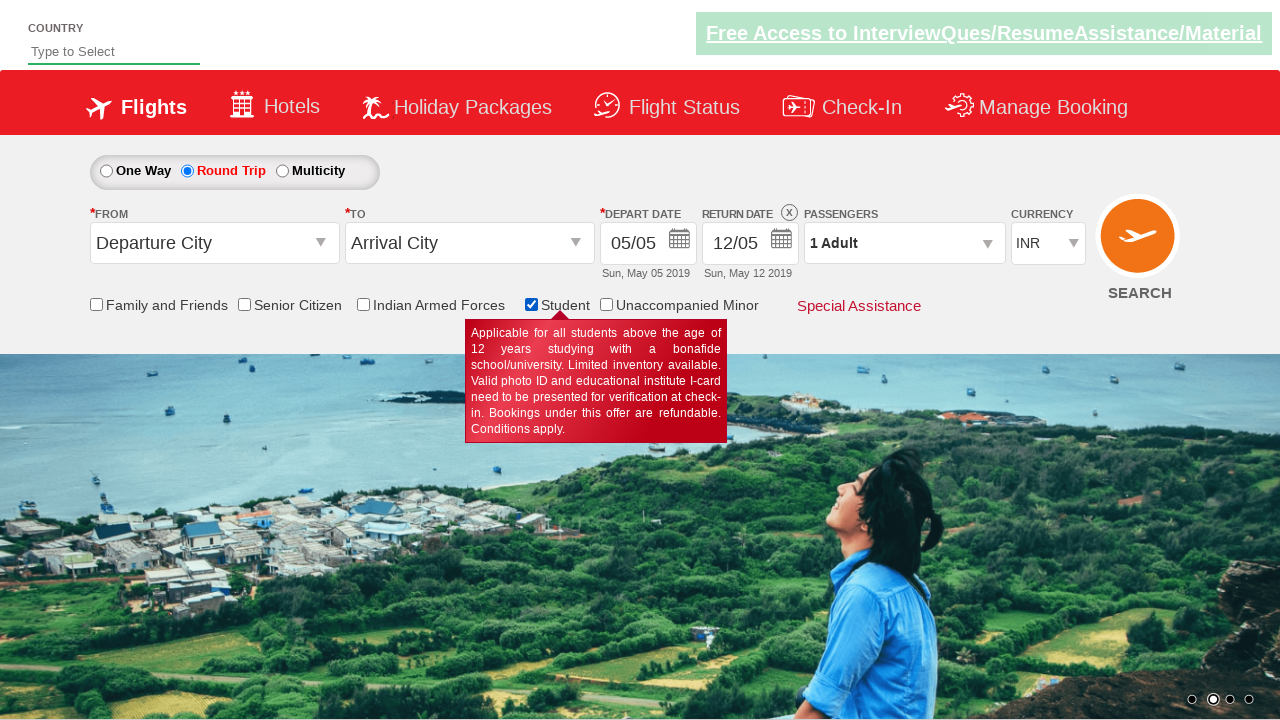

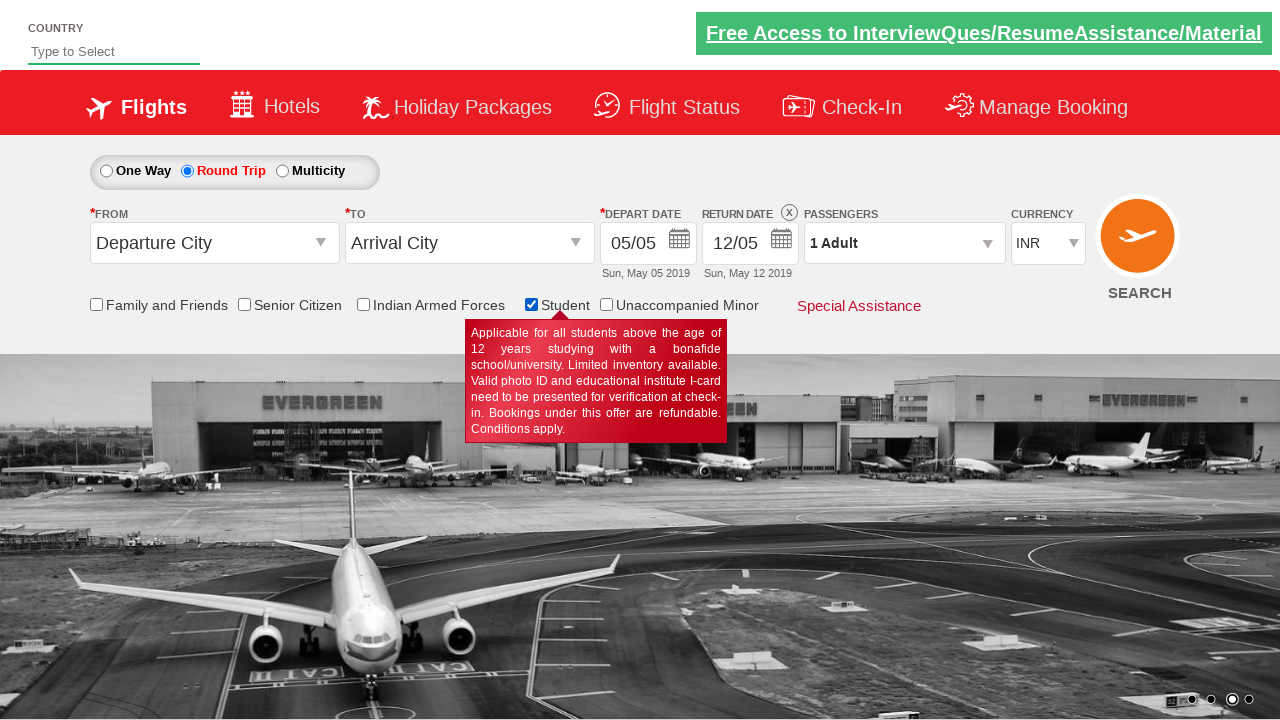